Navigates to a test automation website and verifies that the page title contains "Test" and the URL matches the expected value

Starting URL: https://www.testotomasyonu.com

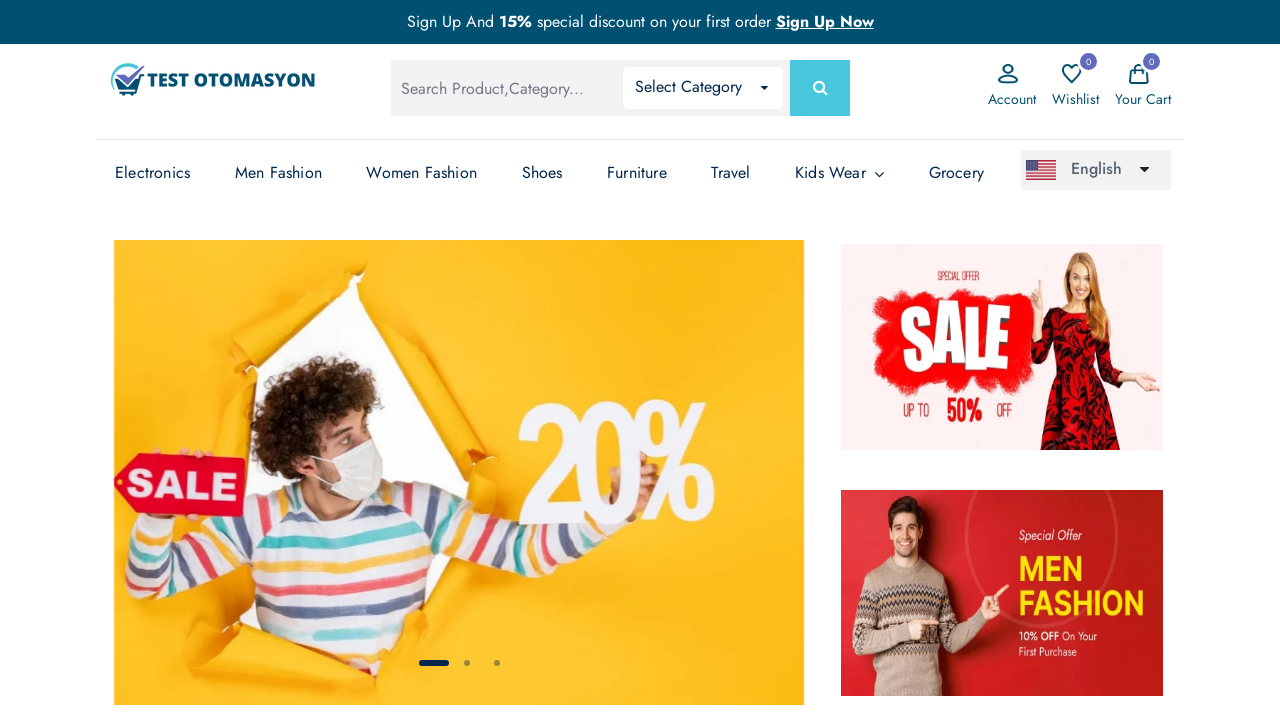

Page loaded with domcontentloaded state
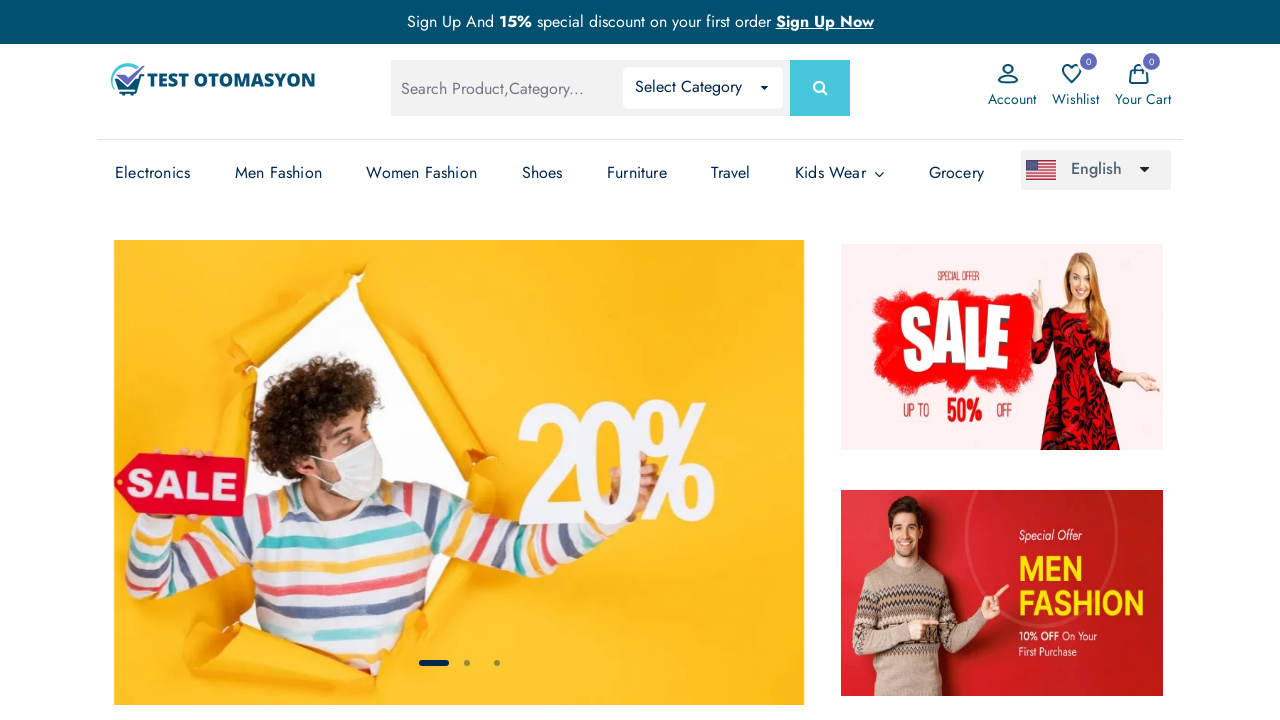

Retrieved page title: Test Otomasyonu - Test Otomasyonu
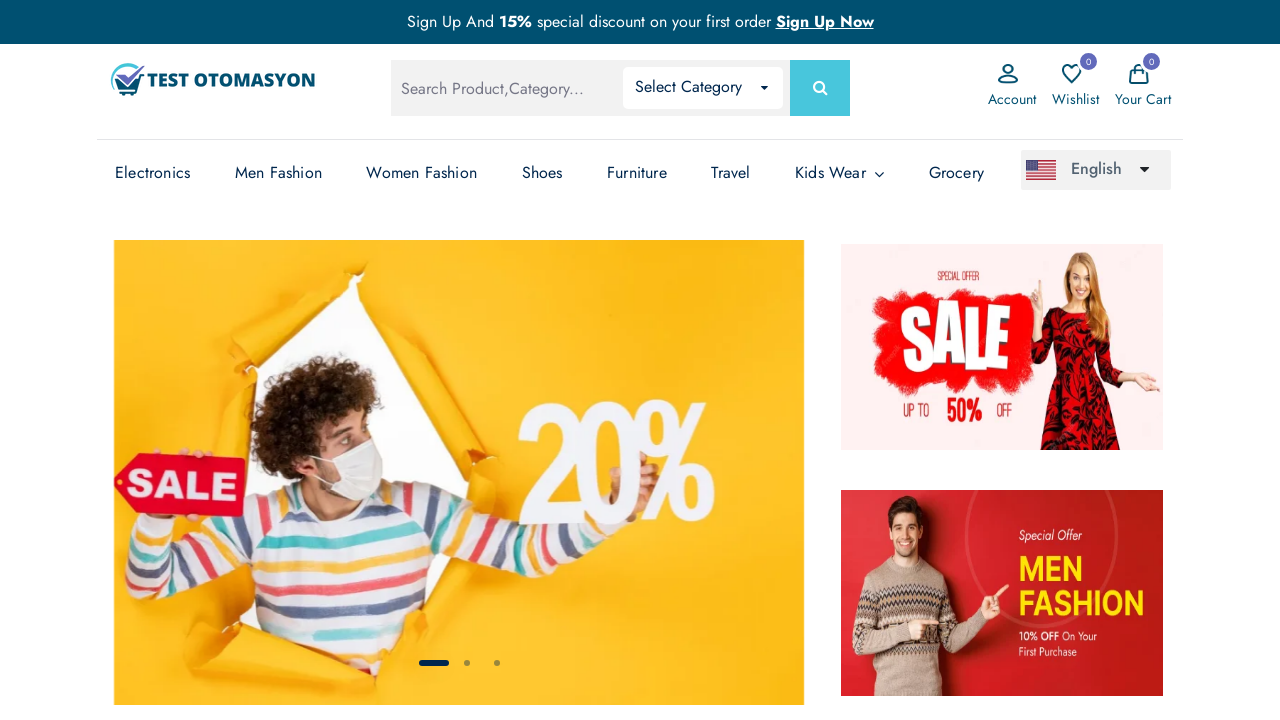

Verified page title contains 'Test'
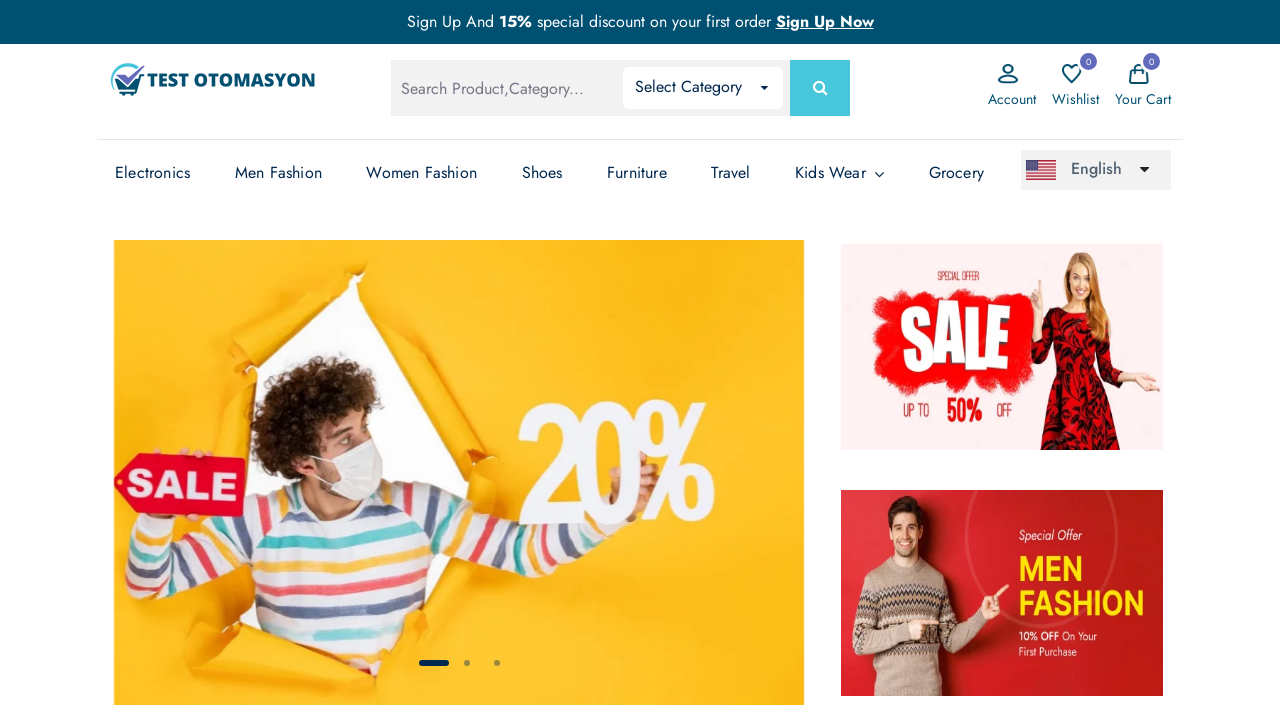

Retrieved current URL: https://www.testotomasyonu.com/
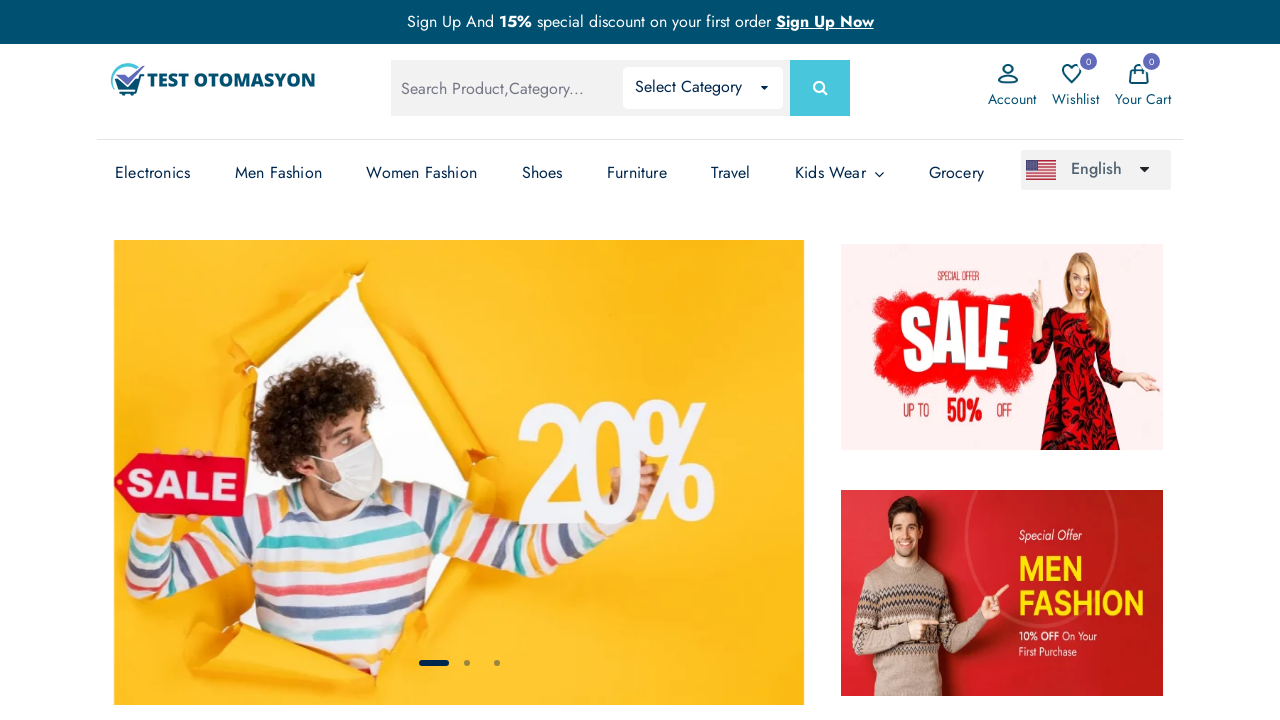

Verified URL contains 'testotomasyonu.com'
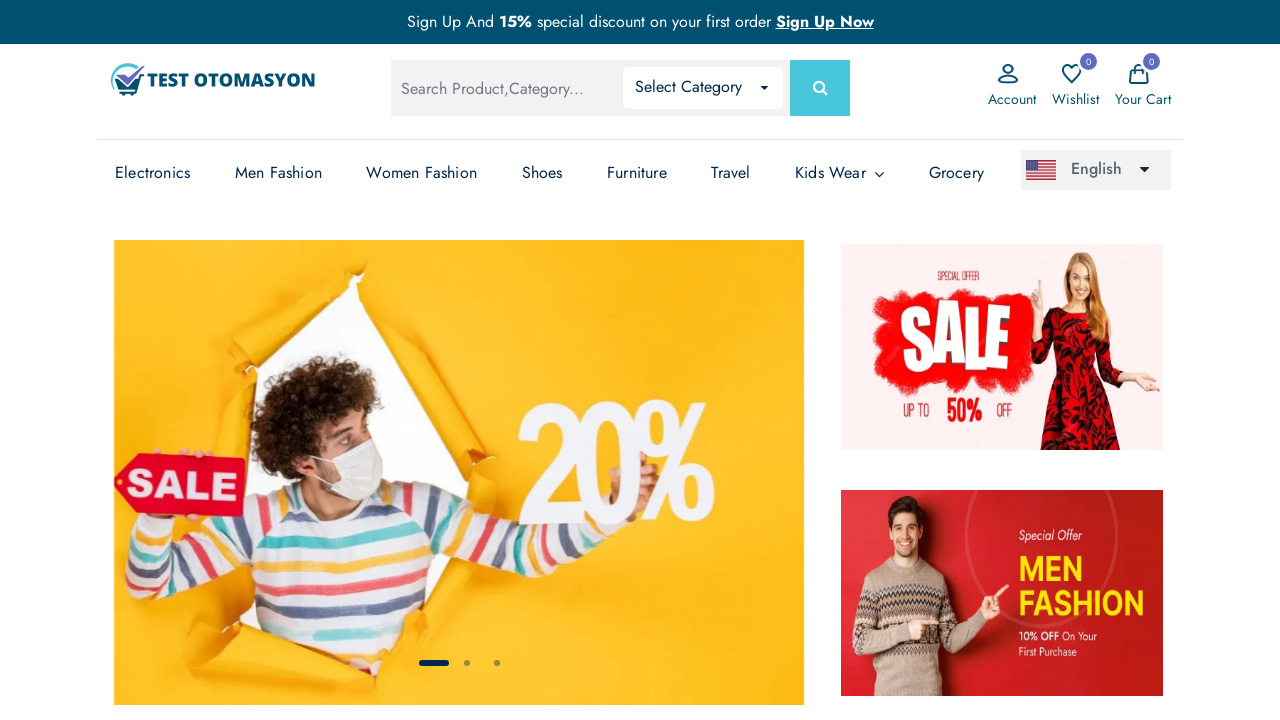

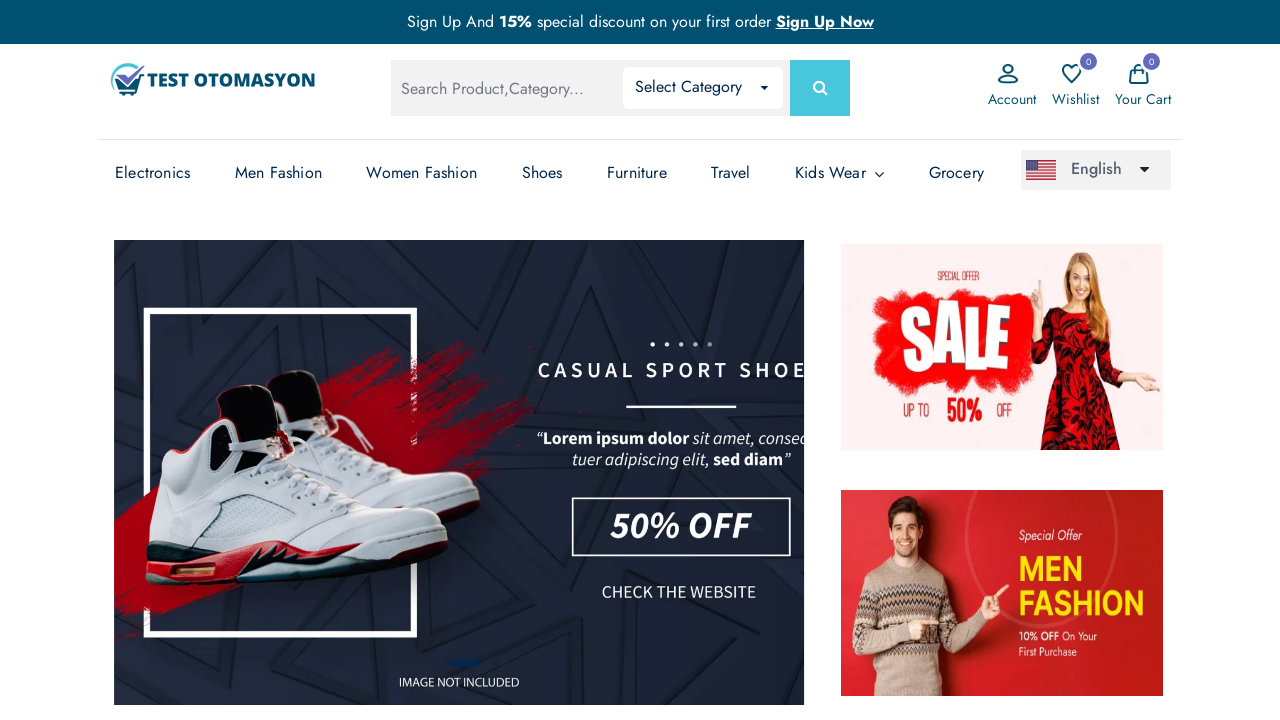